Tests the contact form submission by navigating to the contact page, filling in forename, email, and message fields, then verifying the success message appears after submission (Firefox variant).

Starting URL: https://jupiter.cloud.planittesting.com/

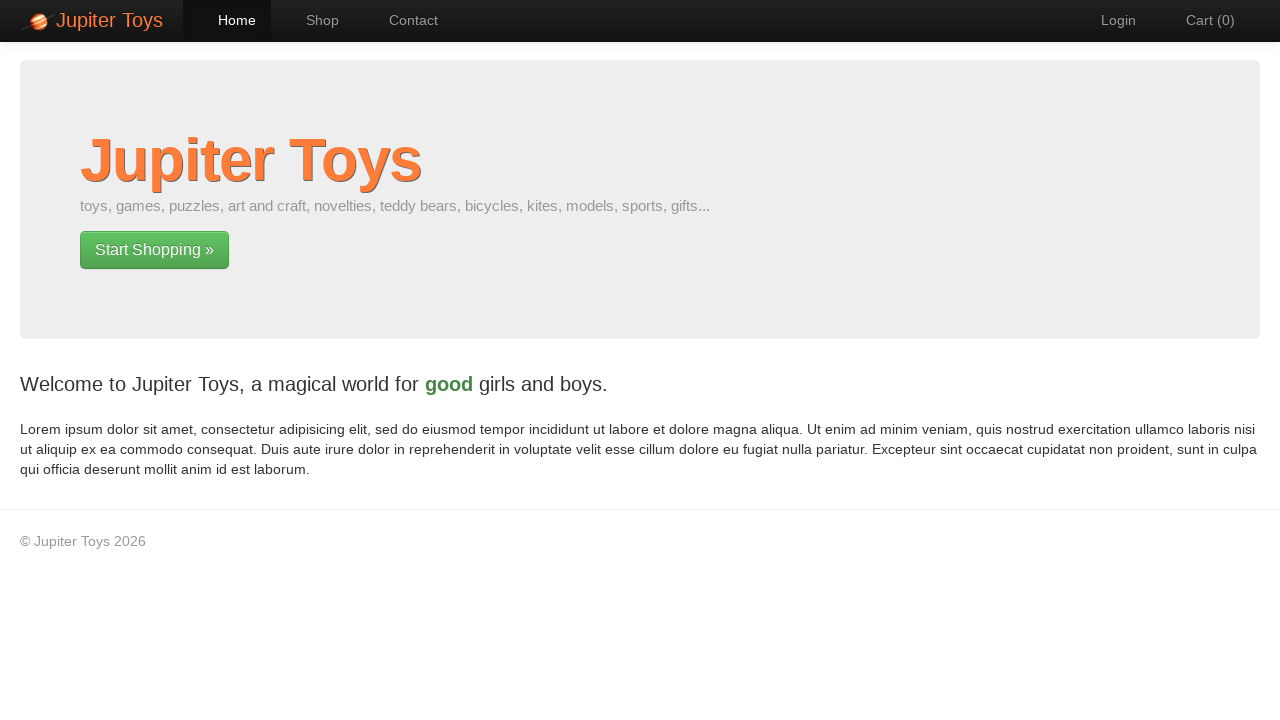

Clicked on Contact navigation item at (404, 20) on #nav-contact
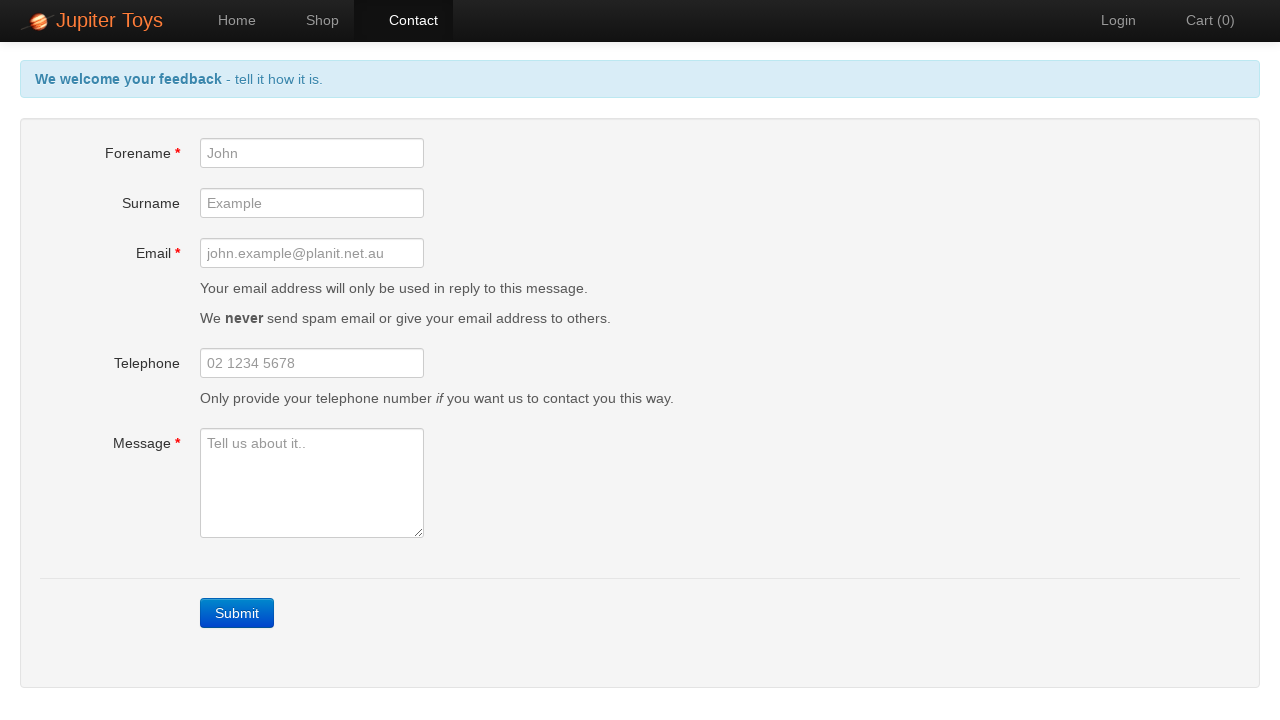

Filled forename field with 'testForname' on #forename
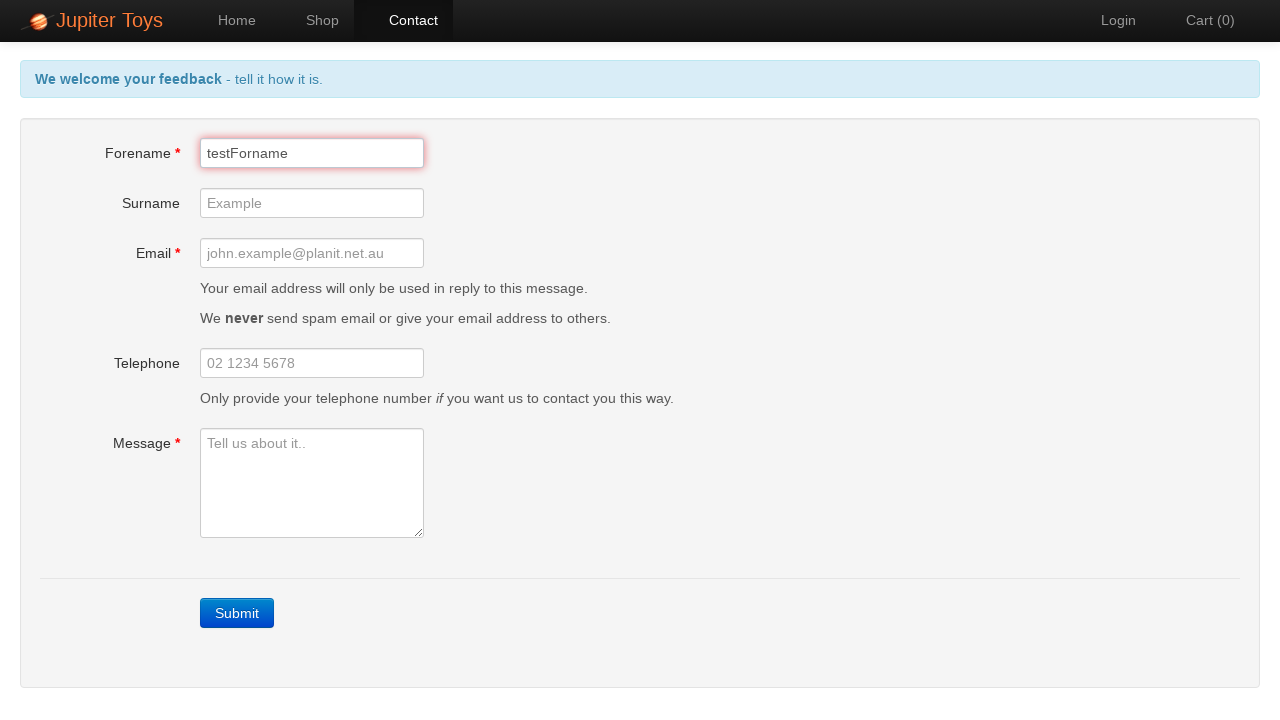

Filled email field with 'testForname@gmail.com' on #email
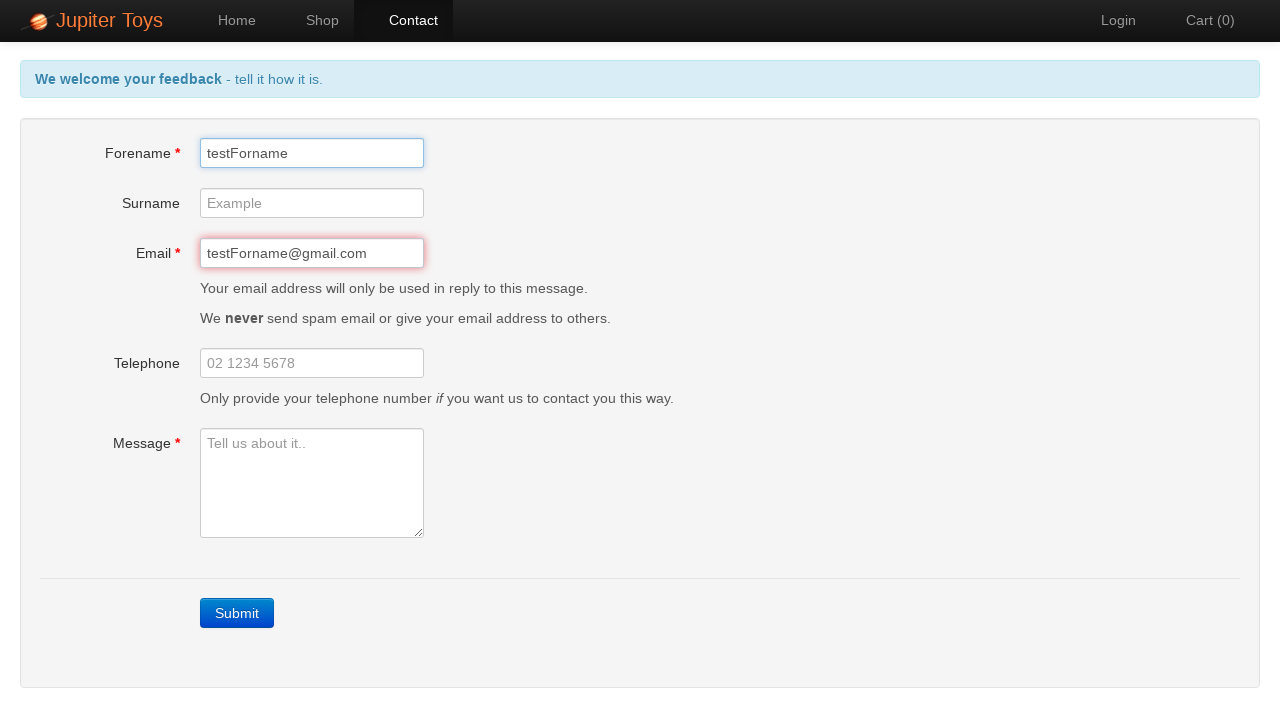

Filled message field with 'Hello World' on #message
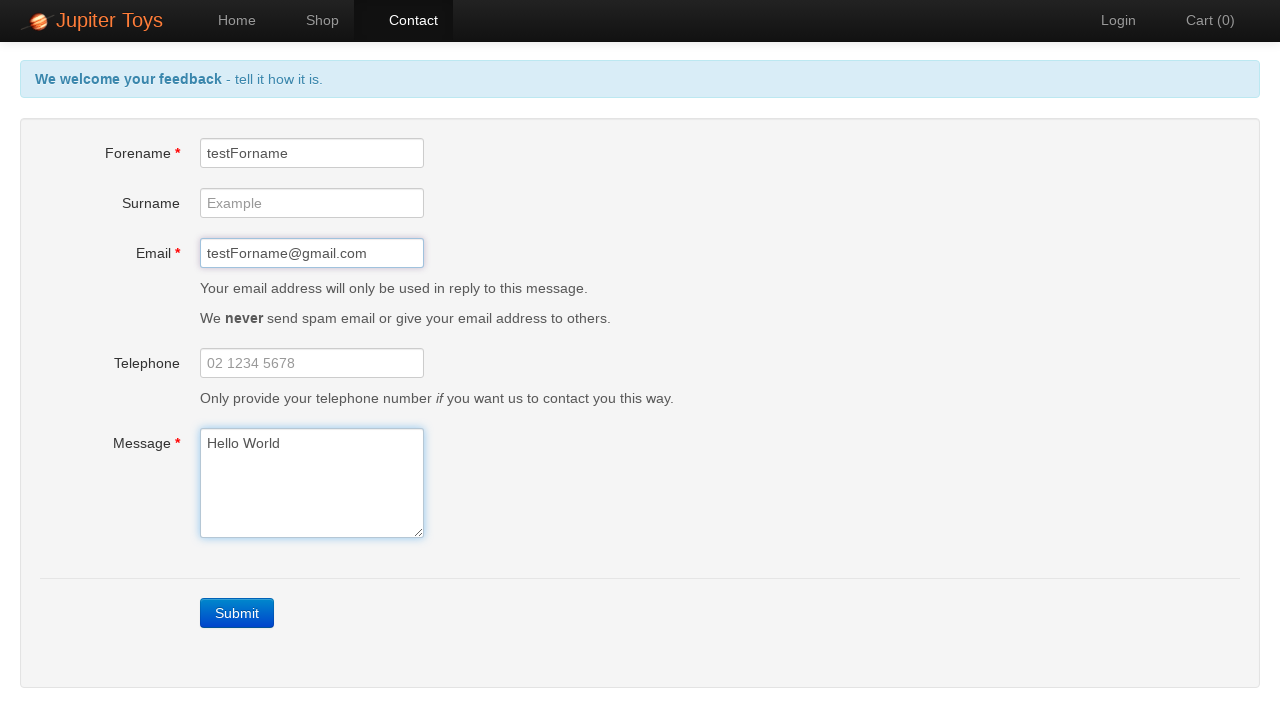

Clicked the Submit button at (237, 613) on a:has-text('Submit')
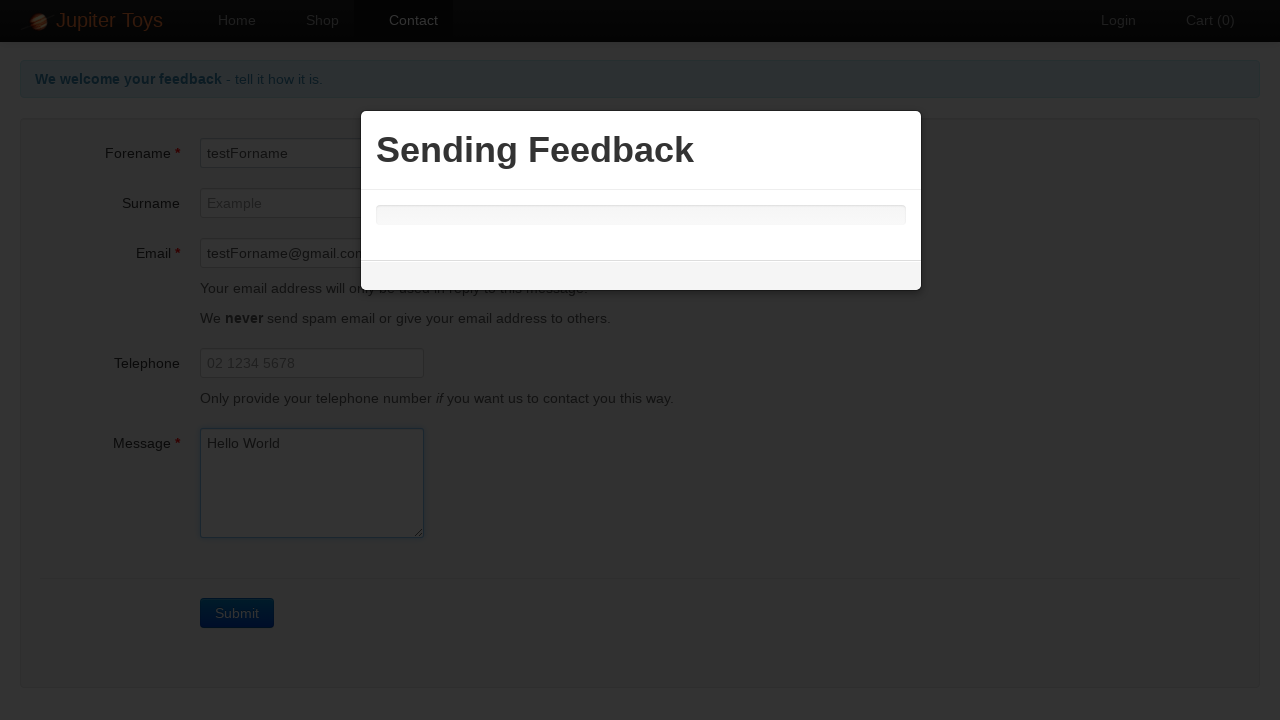

Success message appeared on the page
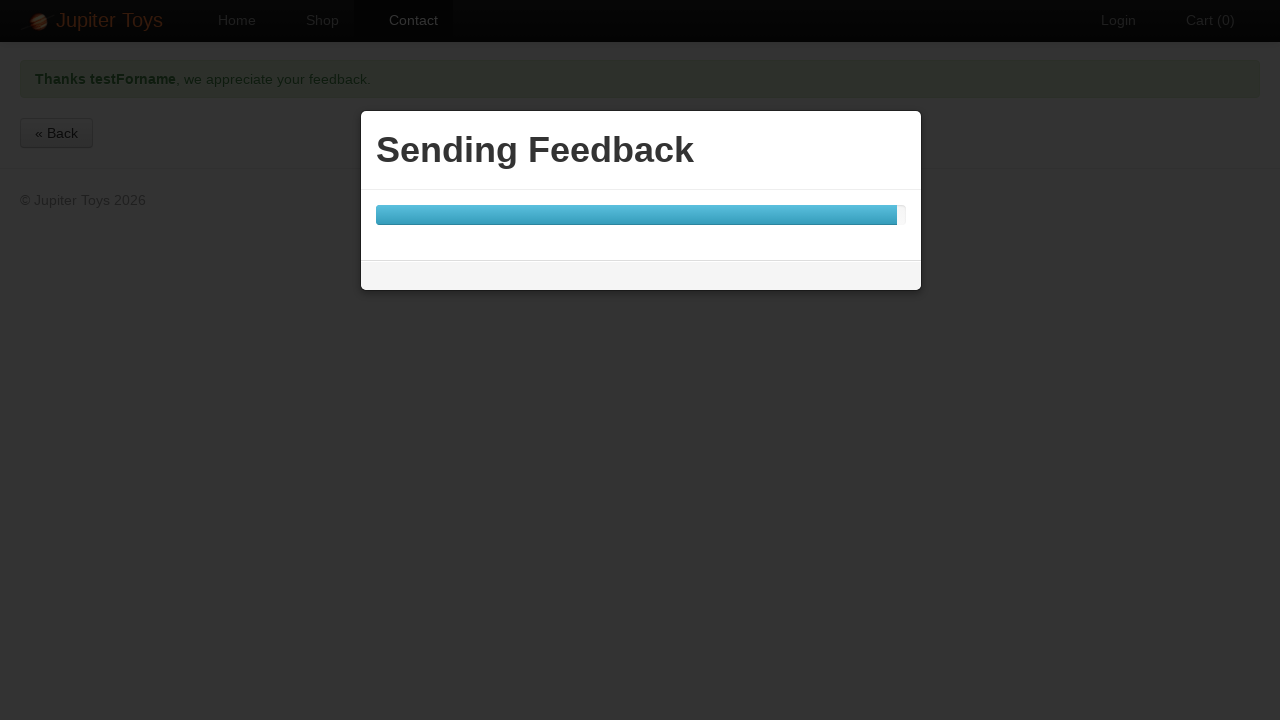

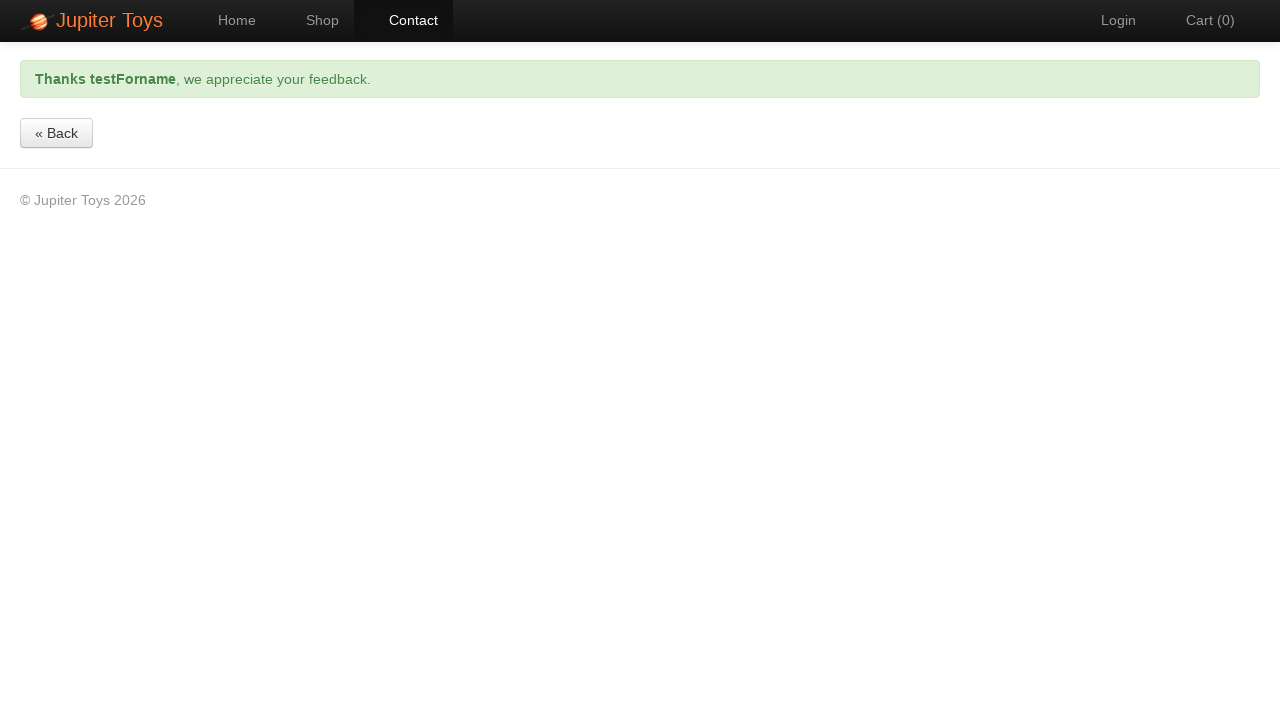